Tests opening a new browser window, navigating to a different page in the new window, and verifies that two window handles exist.

Starting URL: https://the-internet.herokuapp.com/windows

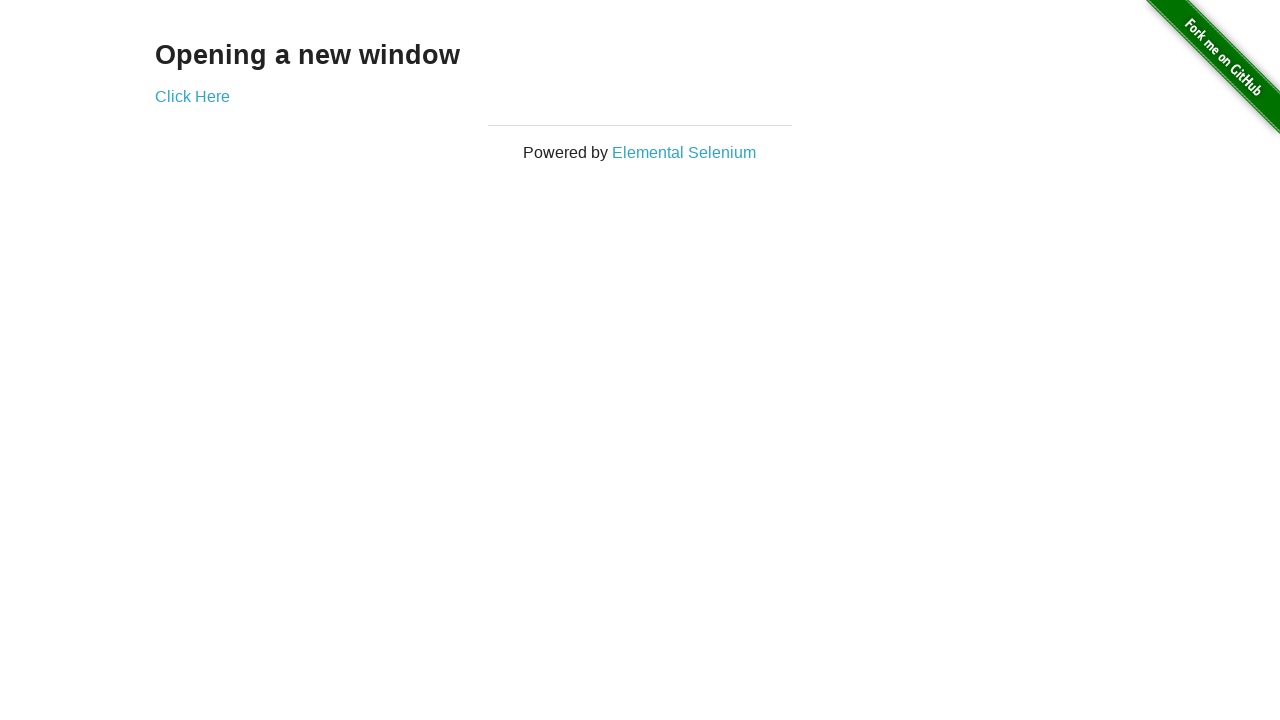

Opened a new browser window
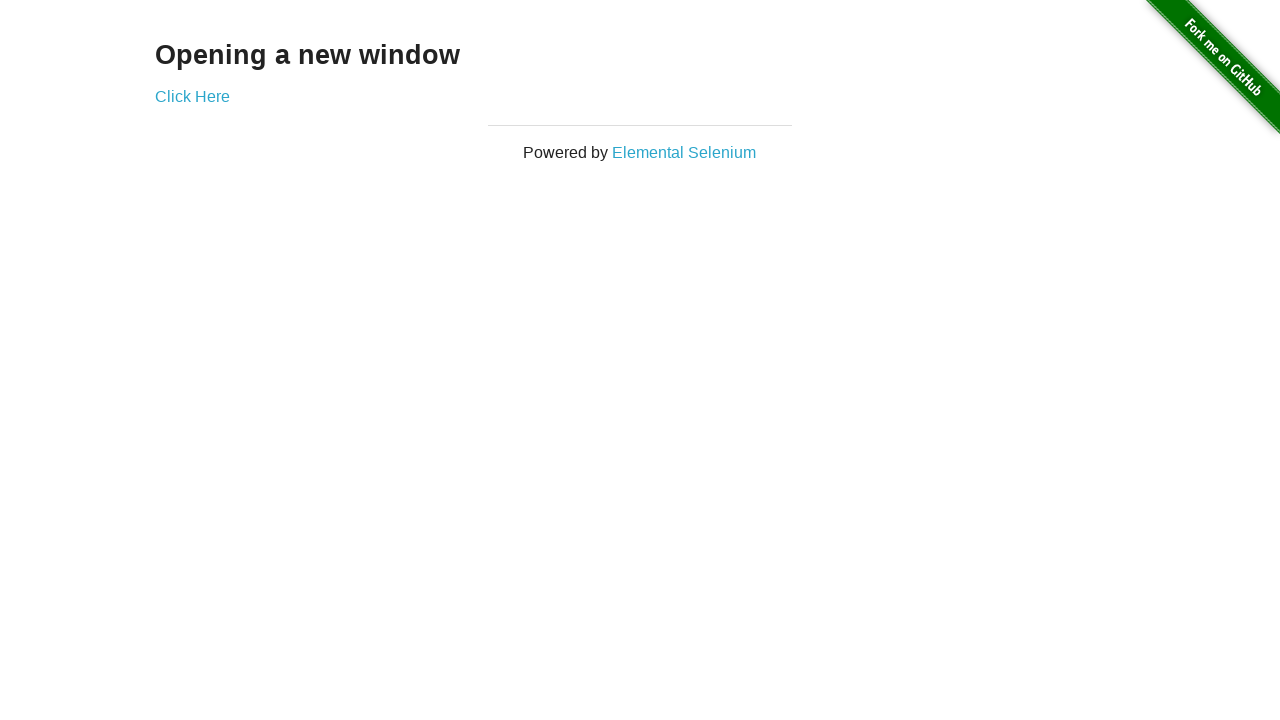

Navigated to typos page in new window
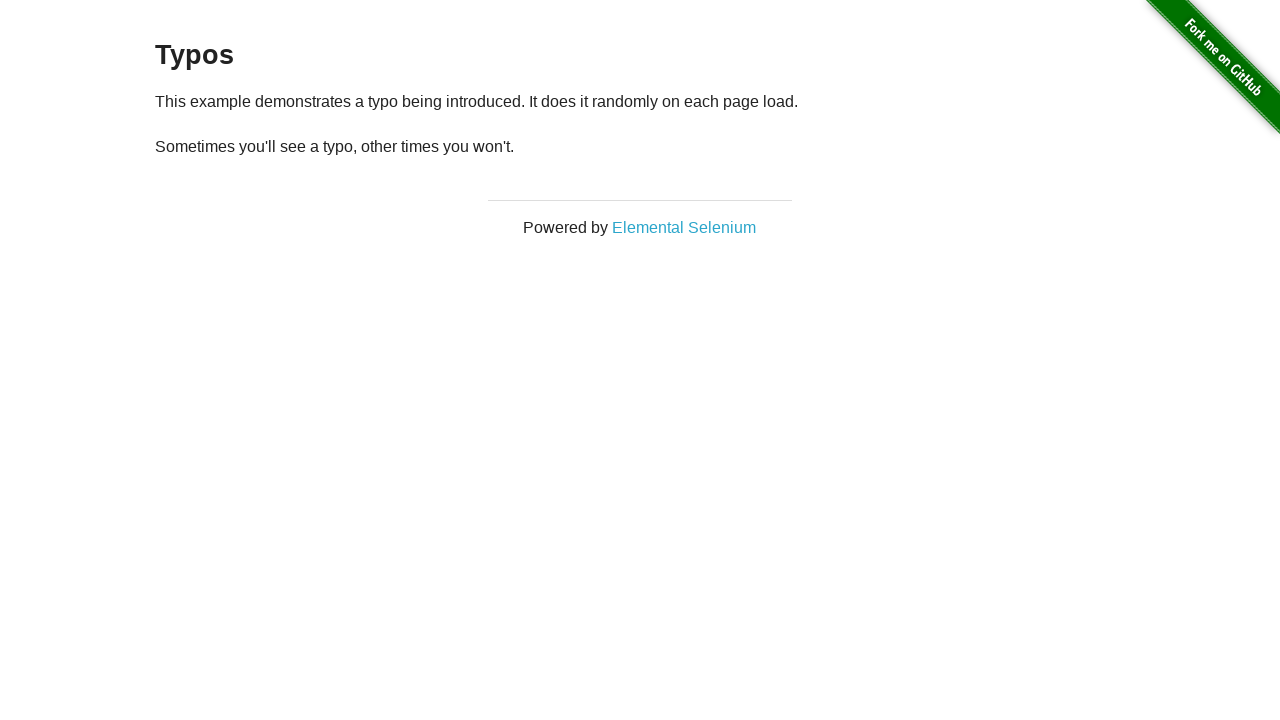

Verified that two window handles exist in the context
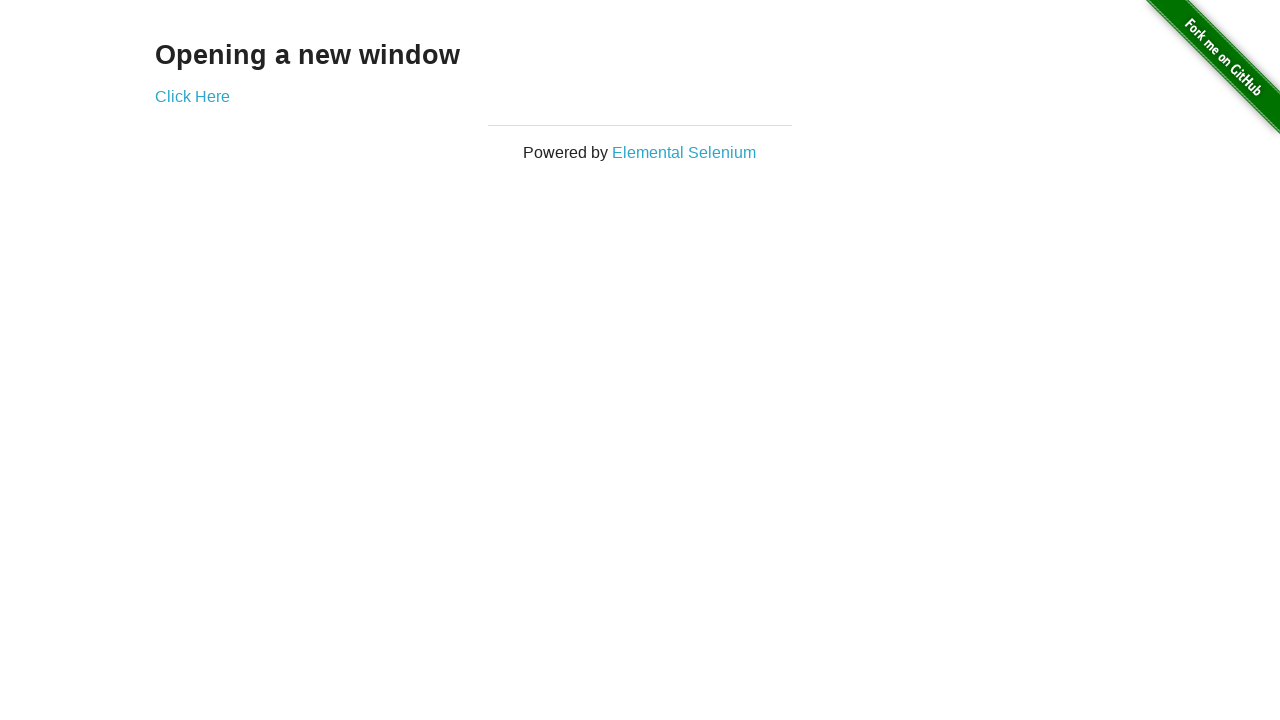

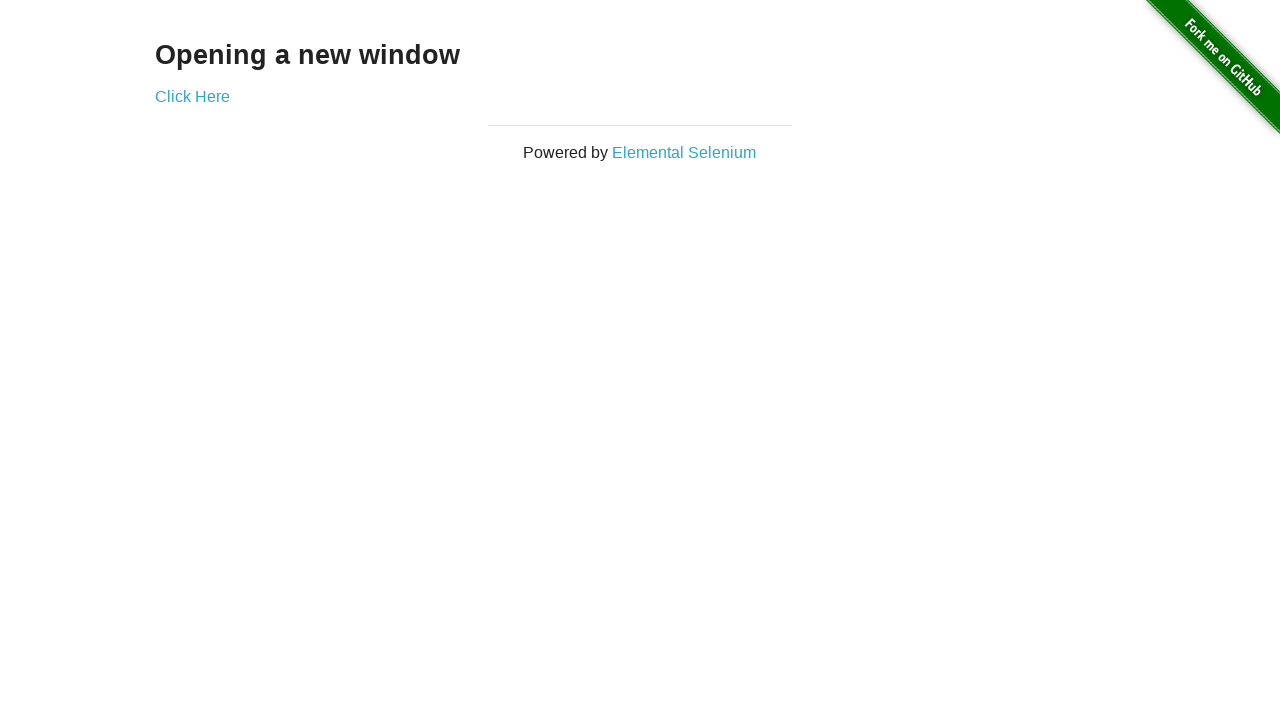